Tests a Telerik date picker by selecting a specific day (15th) and verifying the displayed date label matches the expected format

Starting URL: https://demos.telerik.com/aspnet-ajax/ajaxloadingpanel/functionality/explicit-show-hide/defaultcs.aspx

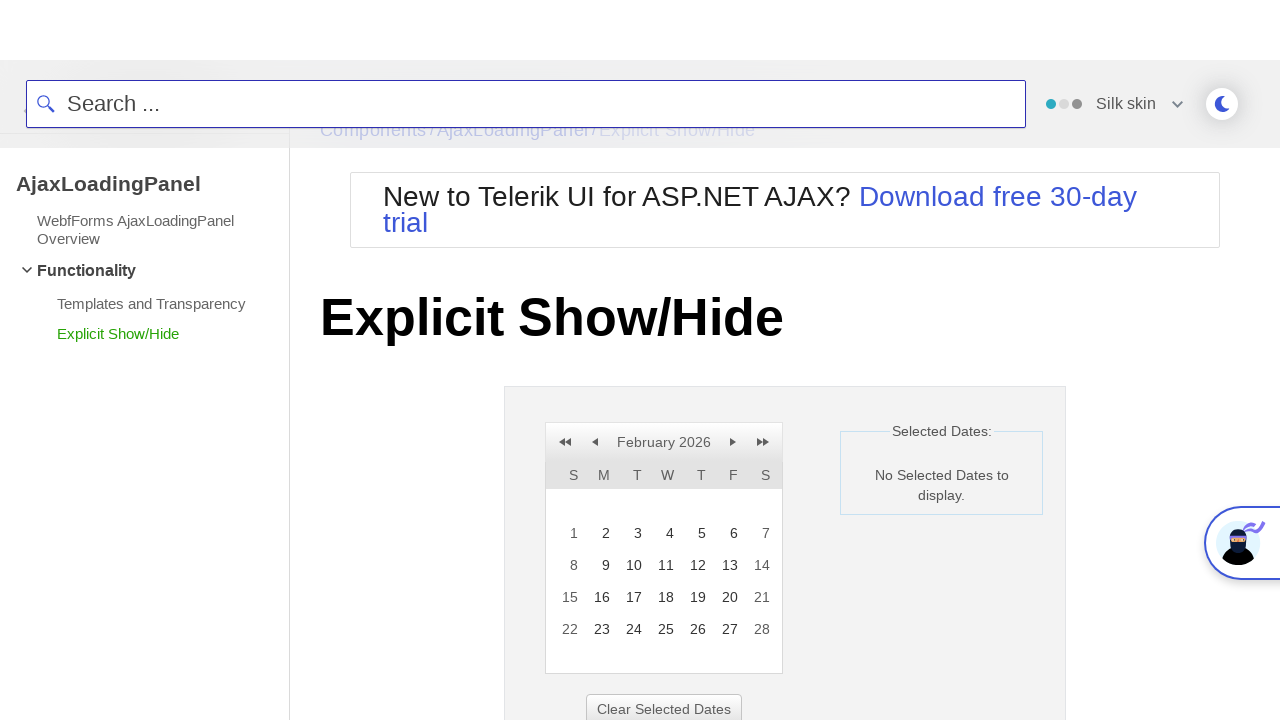

Clicked on day 15 in the date picker at (568, 597) on xpath=//a[text()='15']
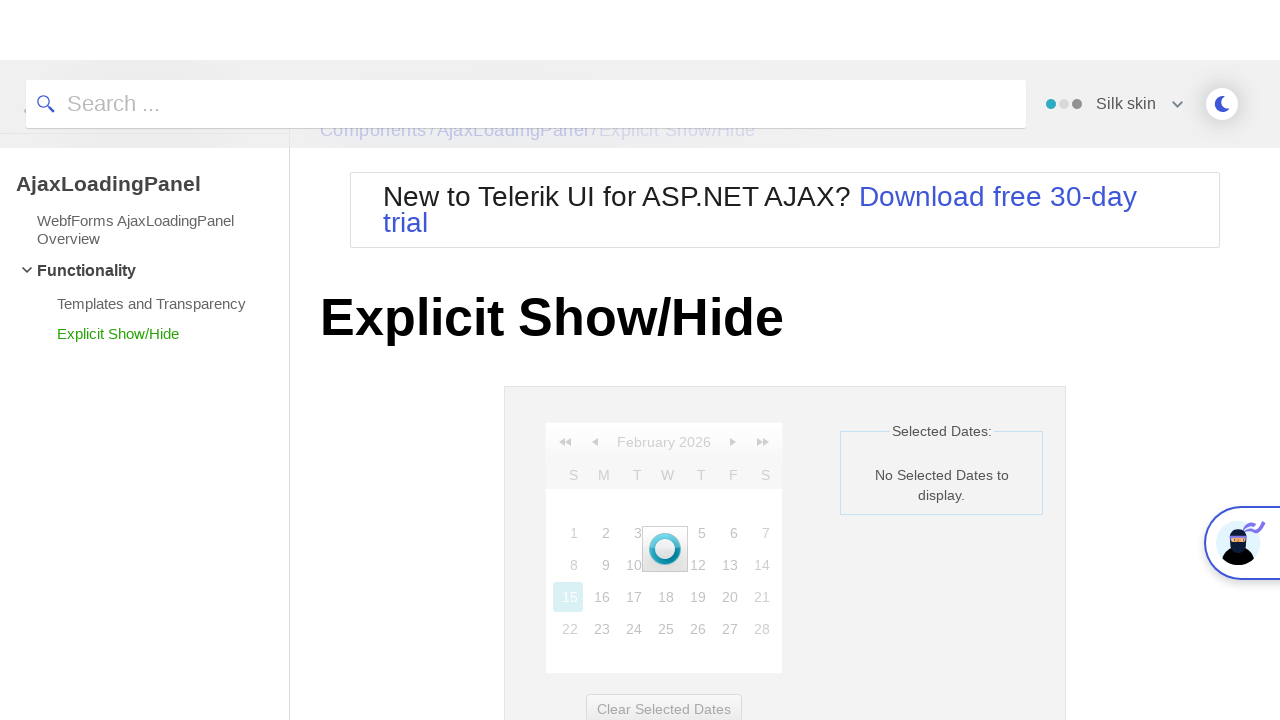

Date label element became visible
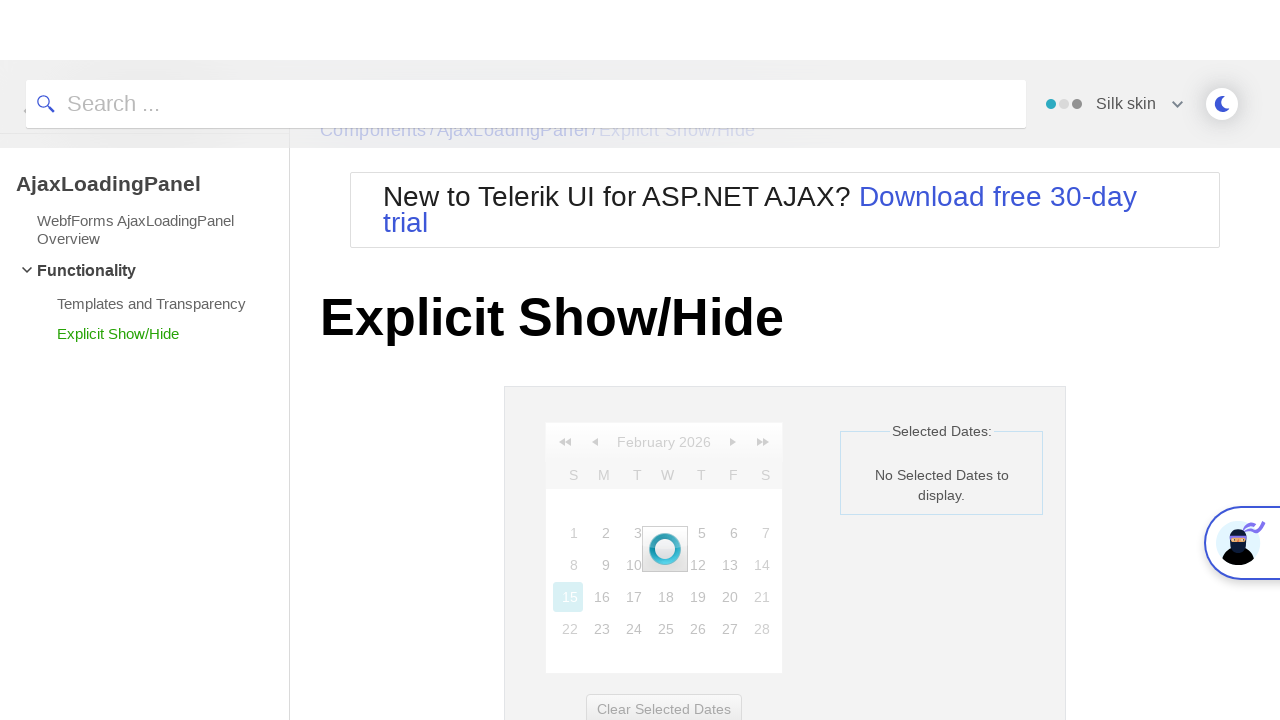

Calculated expected date format: Sunday, February 15, 2026
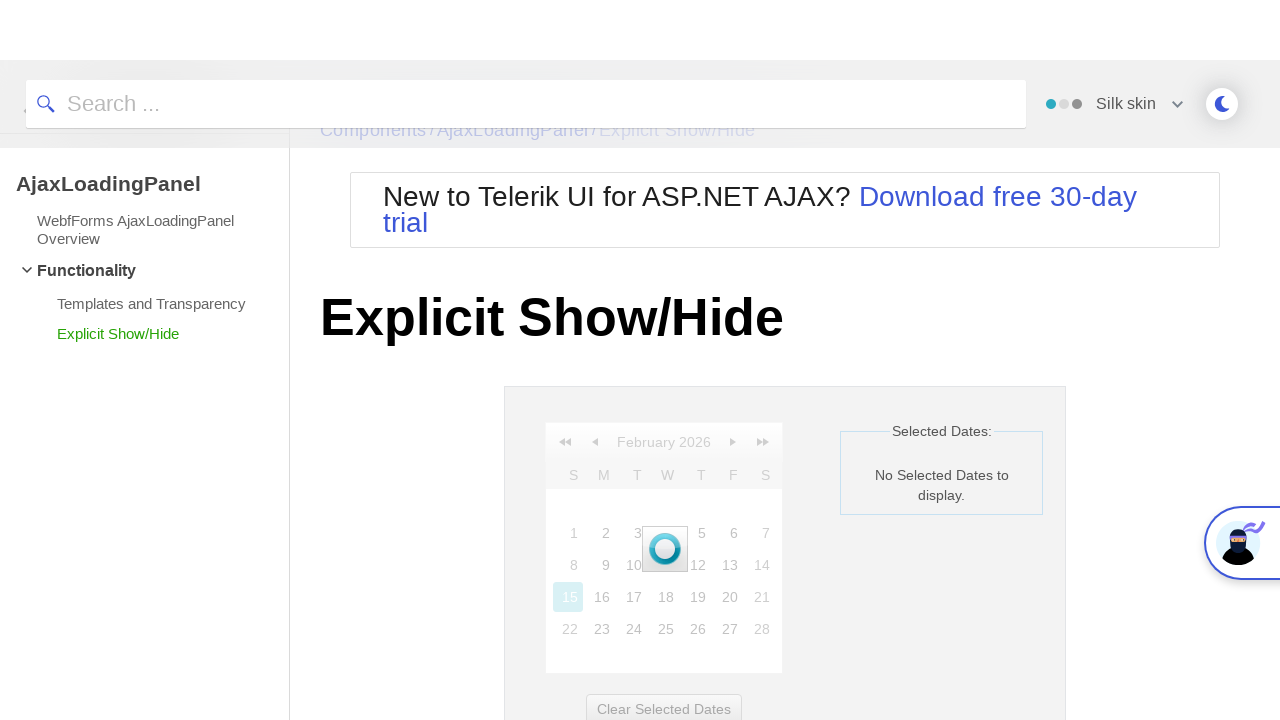

Verified date label contains expected text: Sunday, February 15, 2026
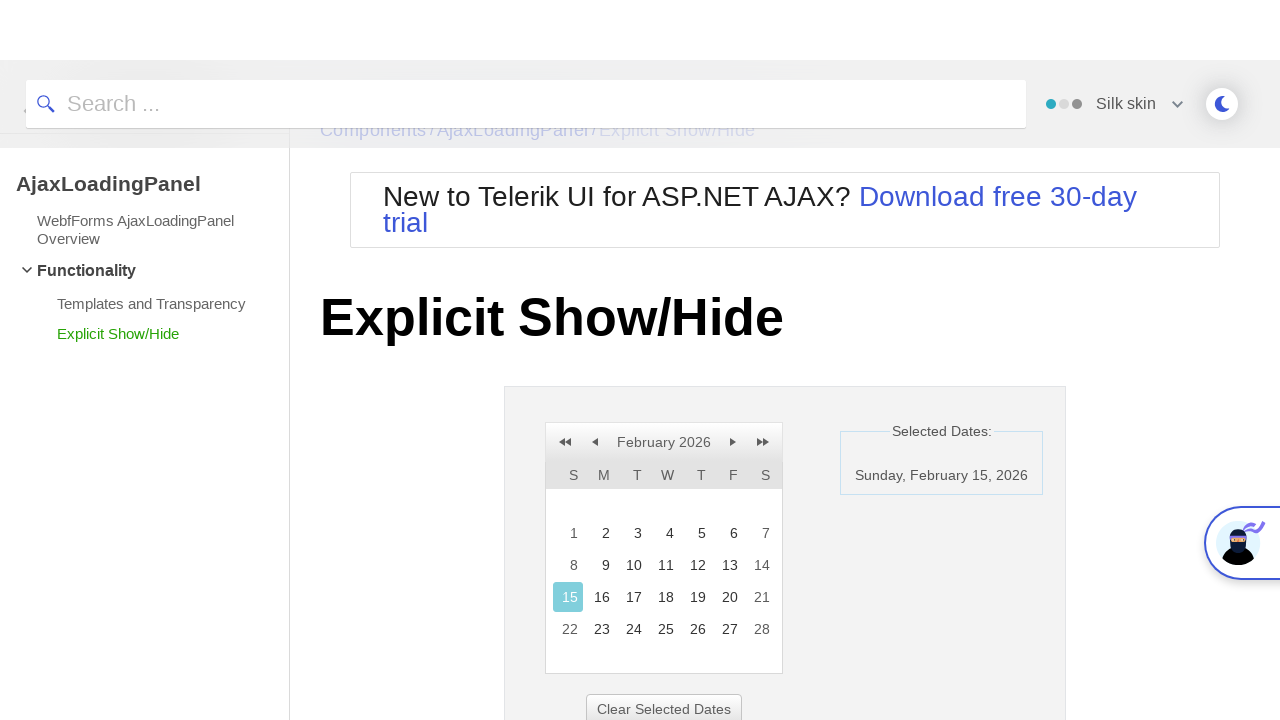

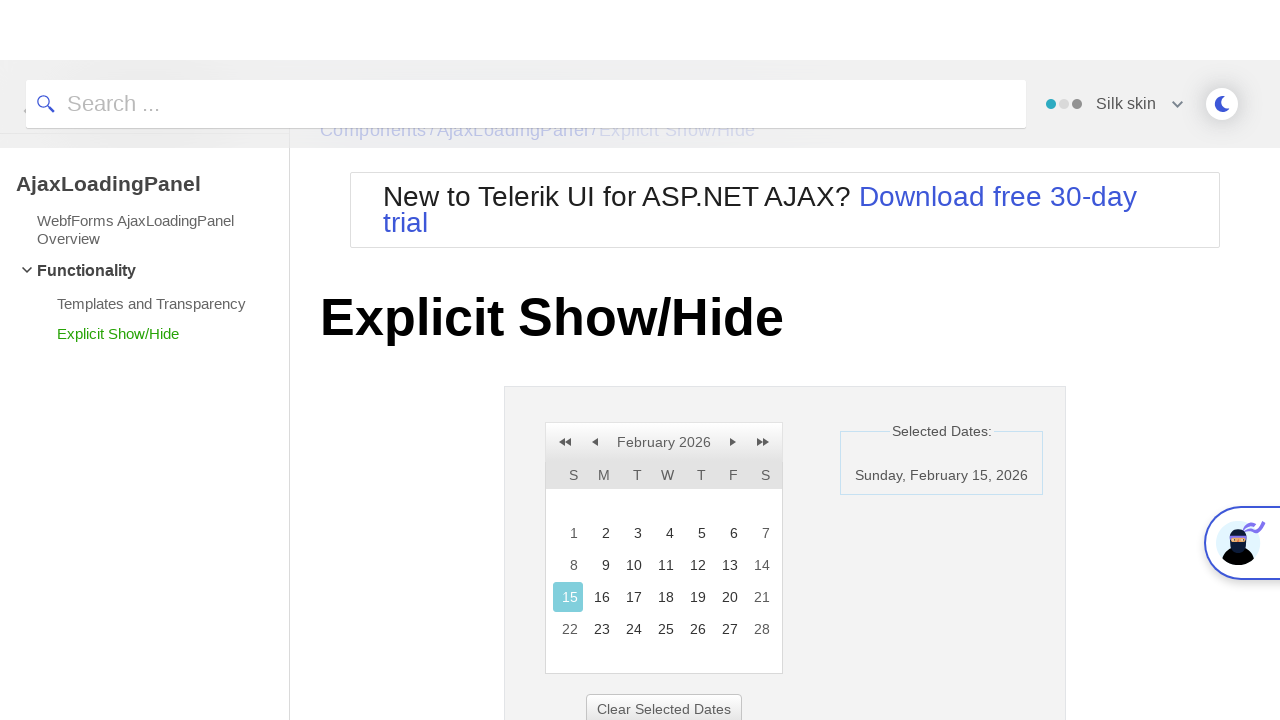